Tests handling different types of JavaScript alerts including information alert, confirmation alert, and prompt alert with accept, dismiss, and text input

Starting URL: https://bonigarcia.dev/selenium-webdriver-java/dialog-boxes.html

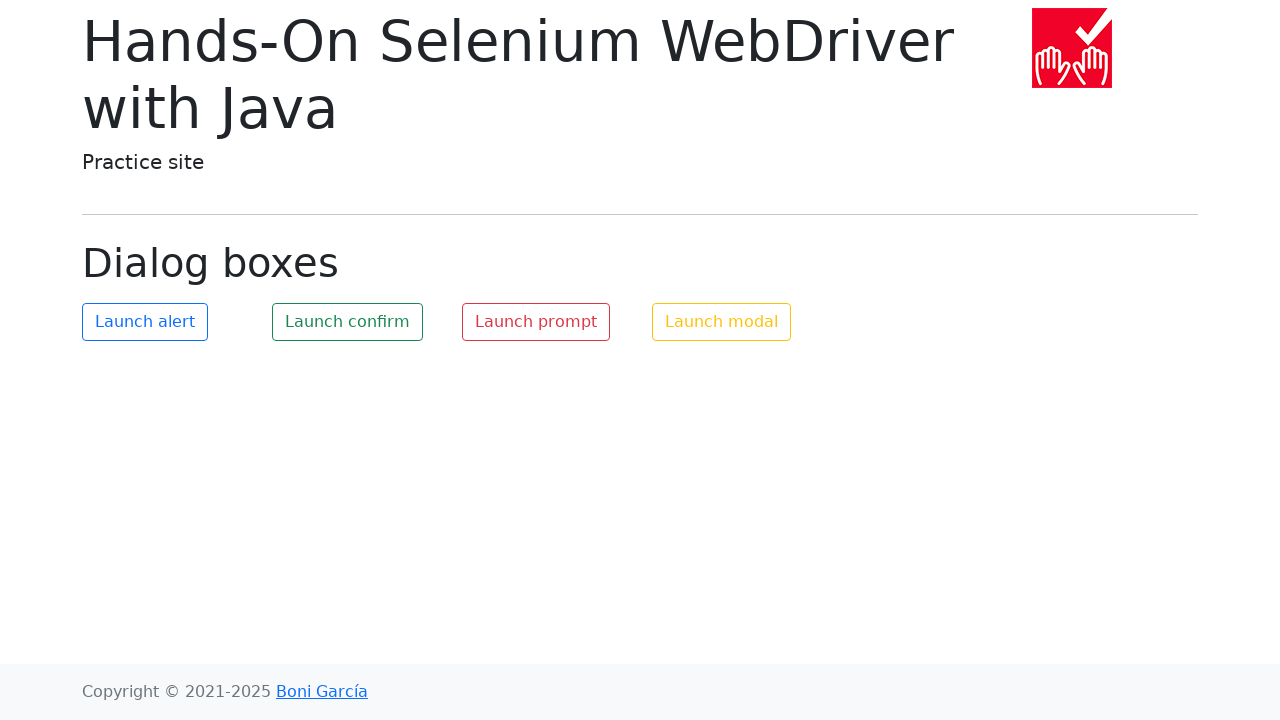

Clicked button to trigger information alert at (145, 322) on #my-alert
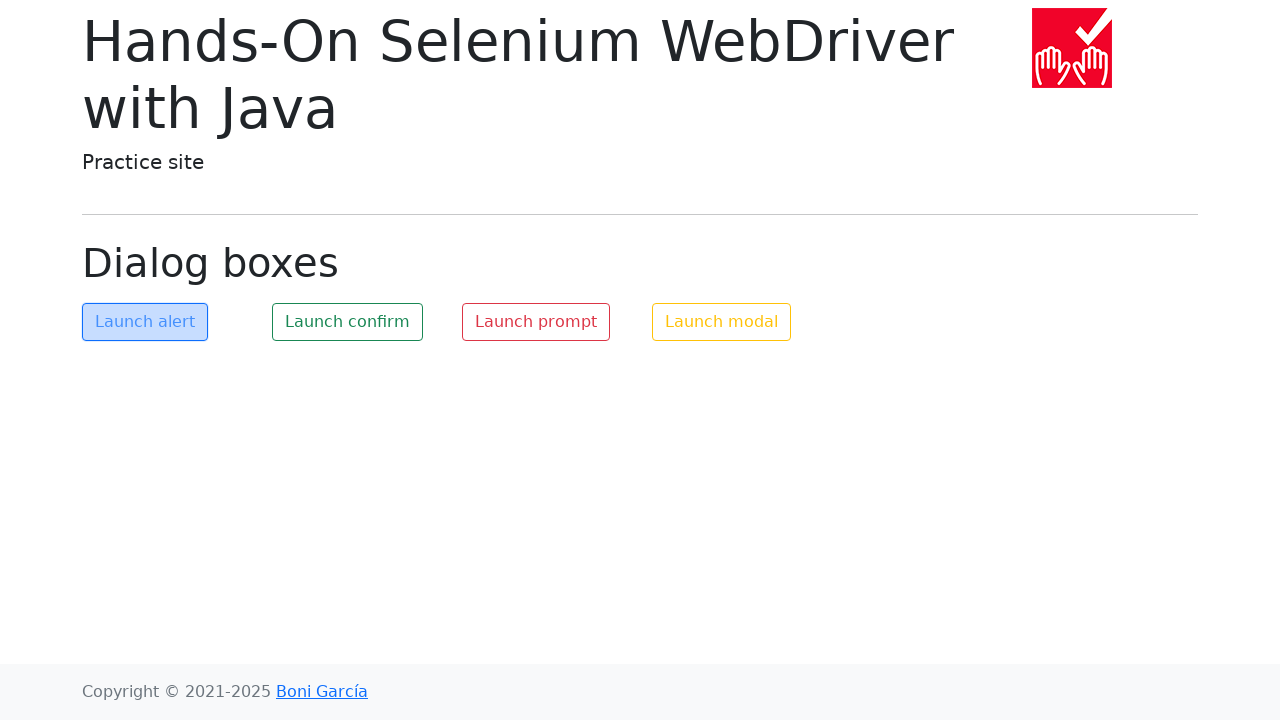

Set up dialog handler to accept information alert
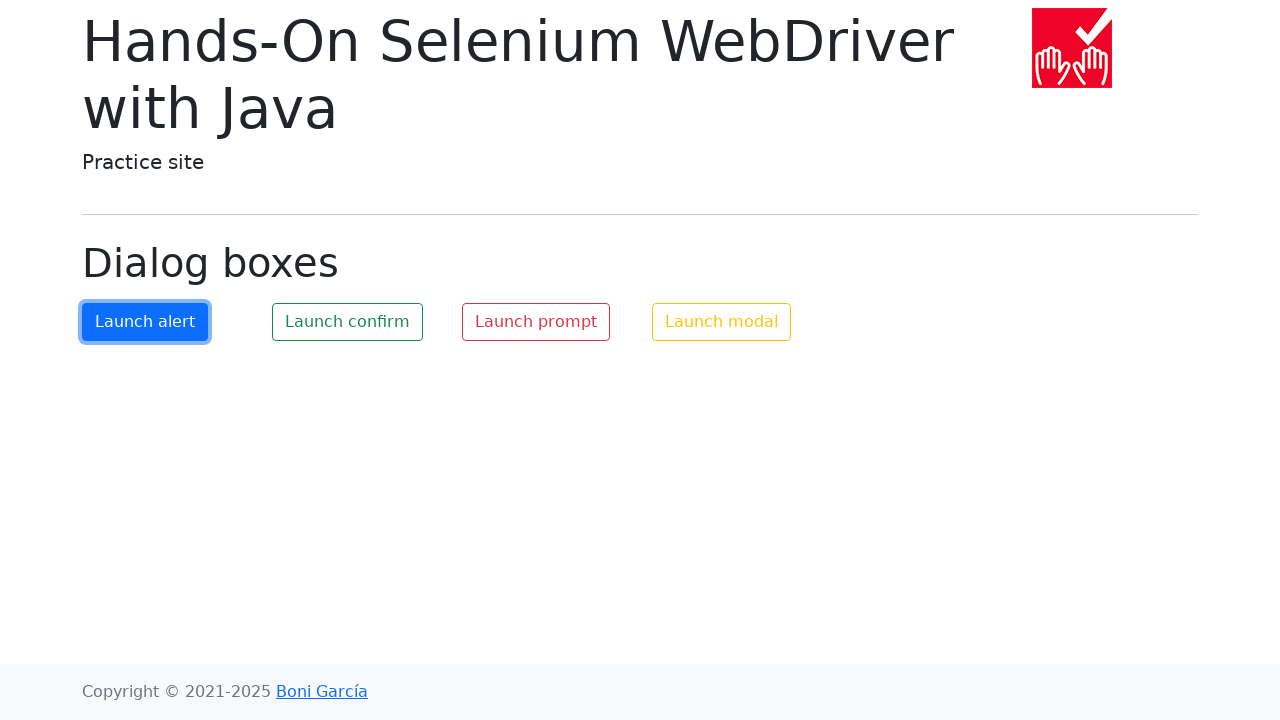

Information alert was accepted and dismissed
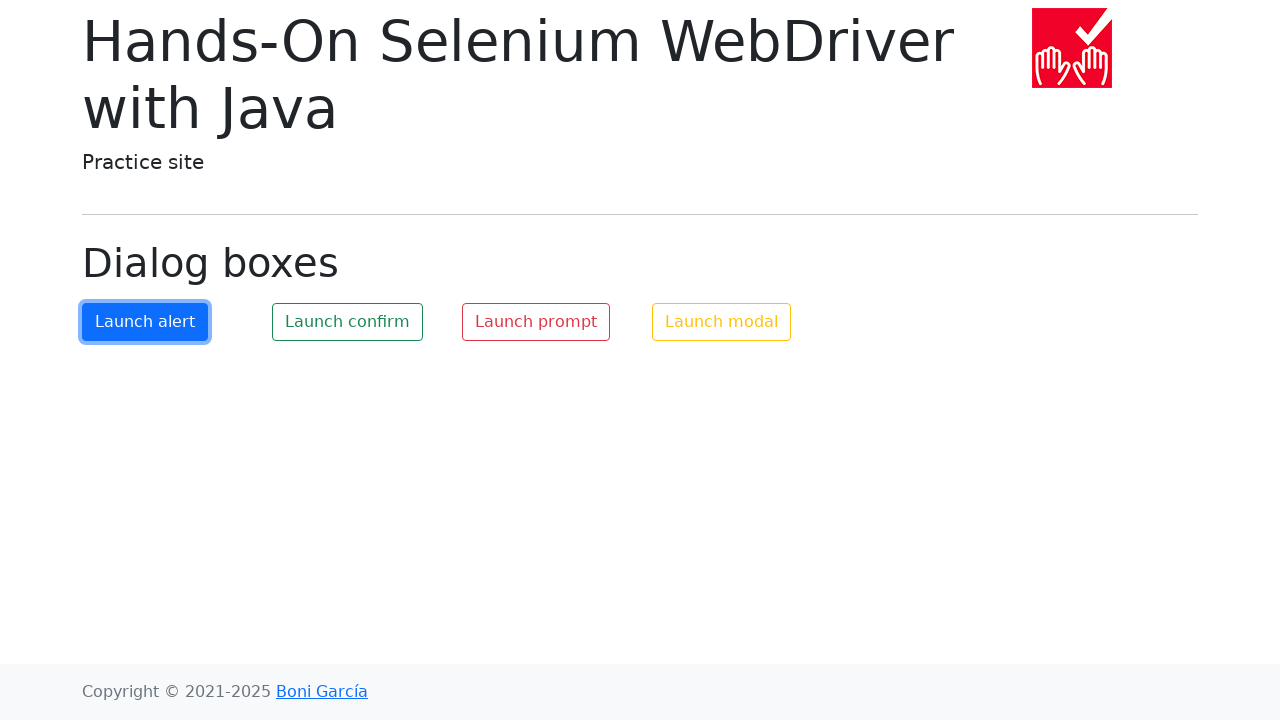

Set up dialog handler to dismiss confirmation alert
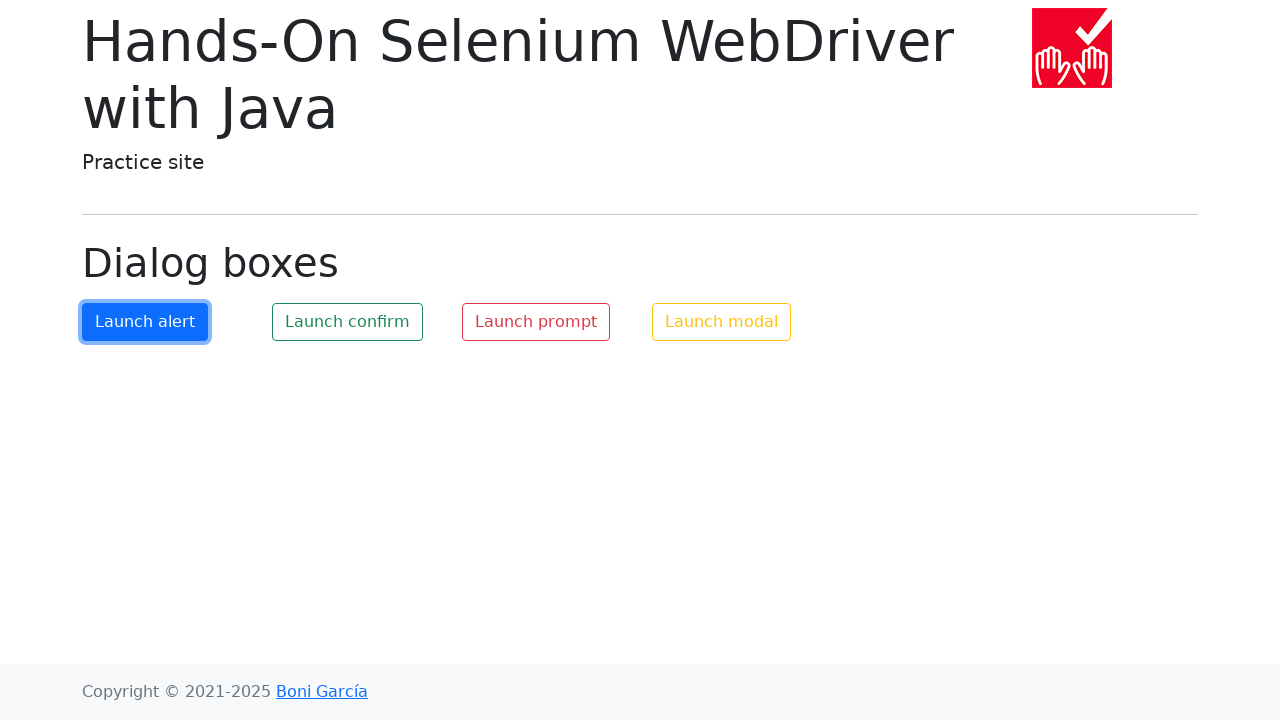

Clicked button to trigger confirmation alert at (348, 322) on #my-confirm
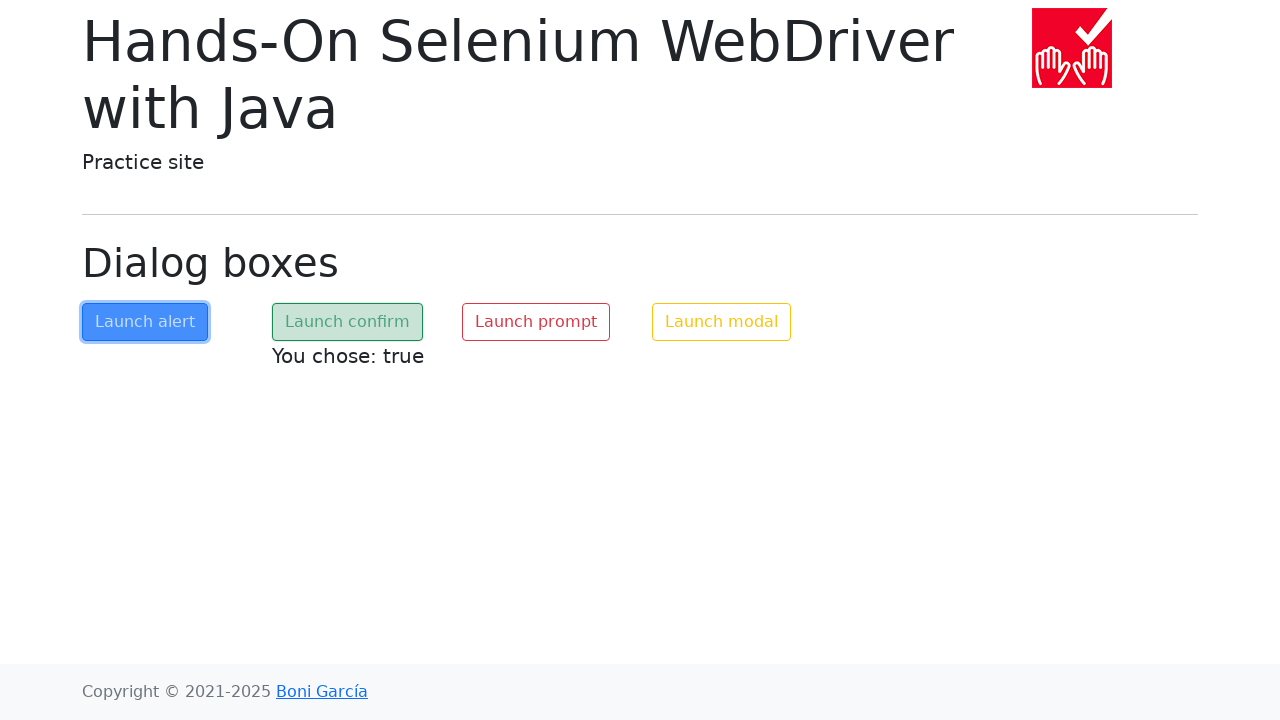

Confirmation alert was dismissed
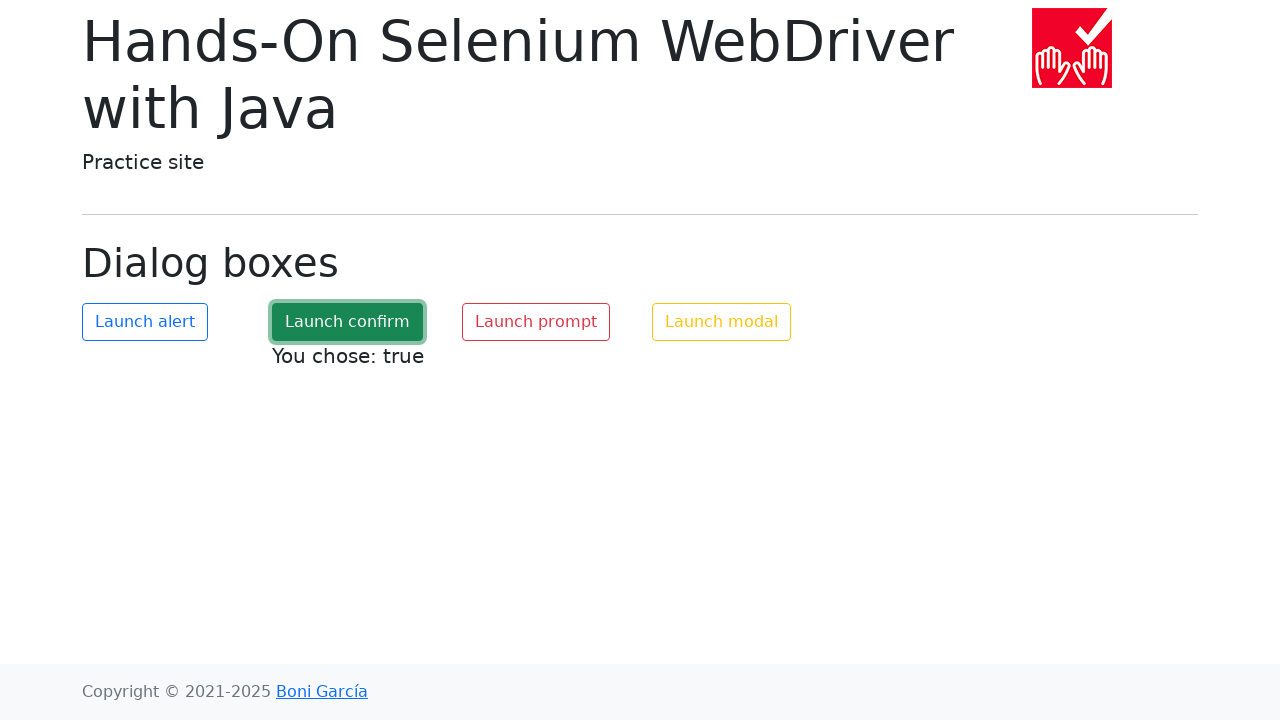

Set up dialog handler to accept prompt alert with text input
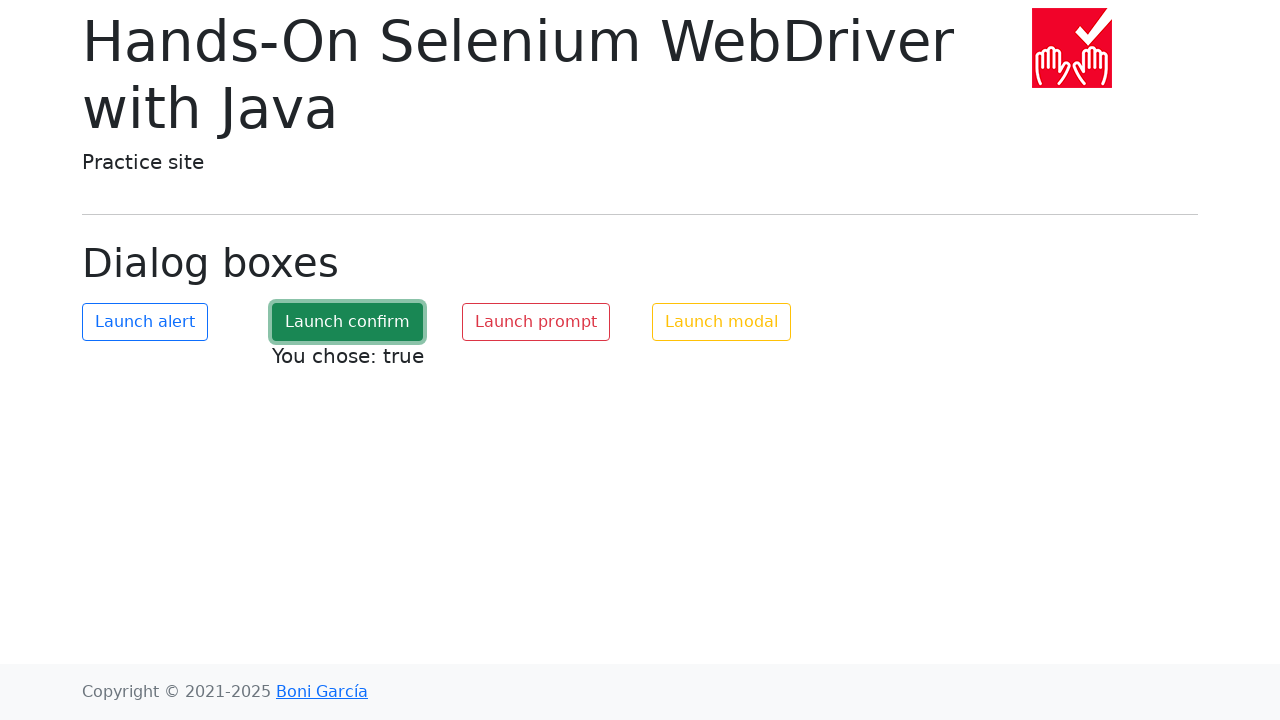

Clicked button to trigger prompt alert at (536, 322) on #my-prompt
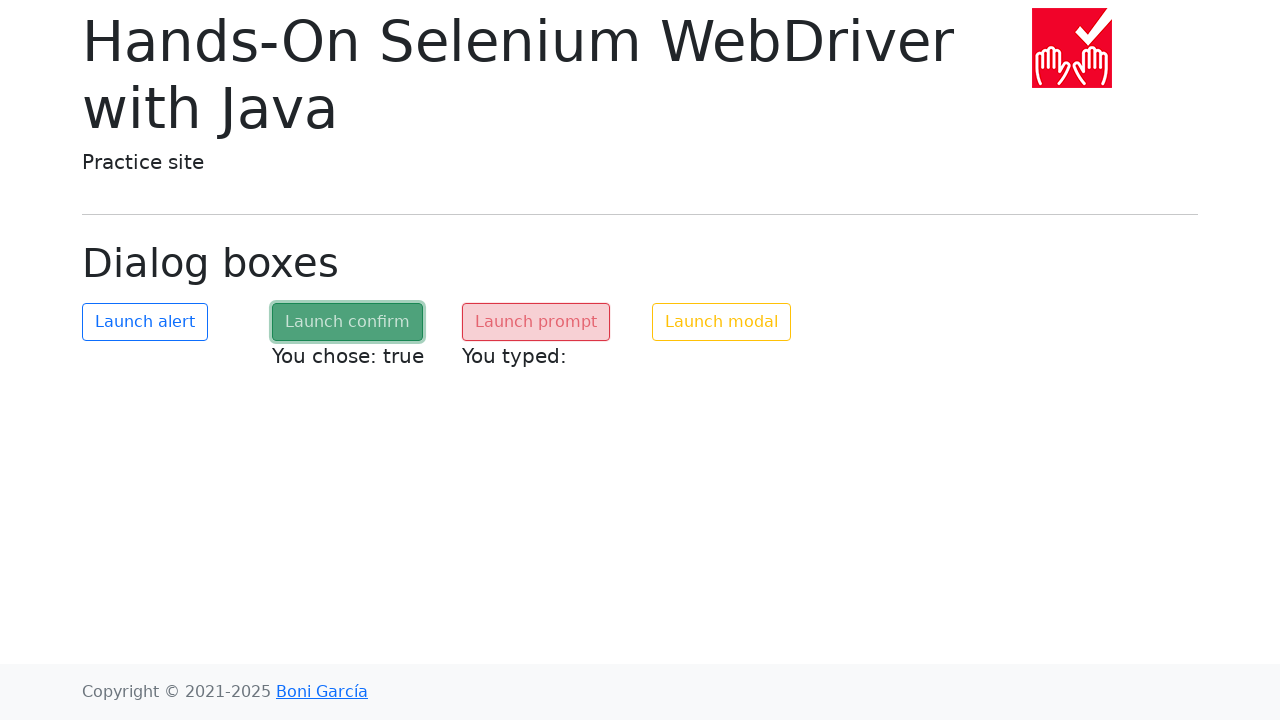

Prompt alert was accepted with text 'Hello Selenium'
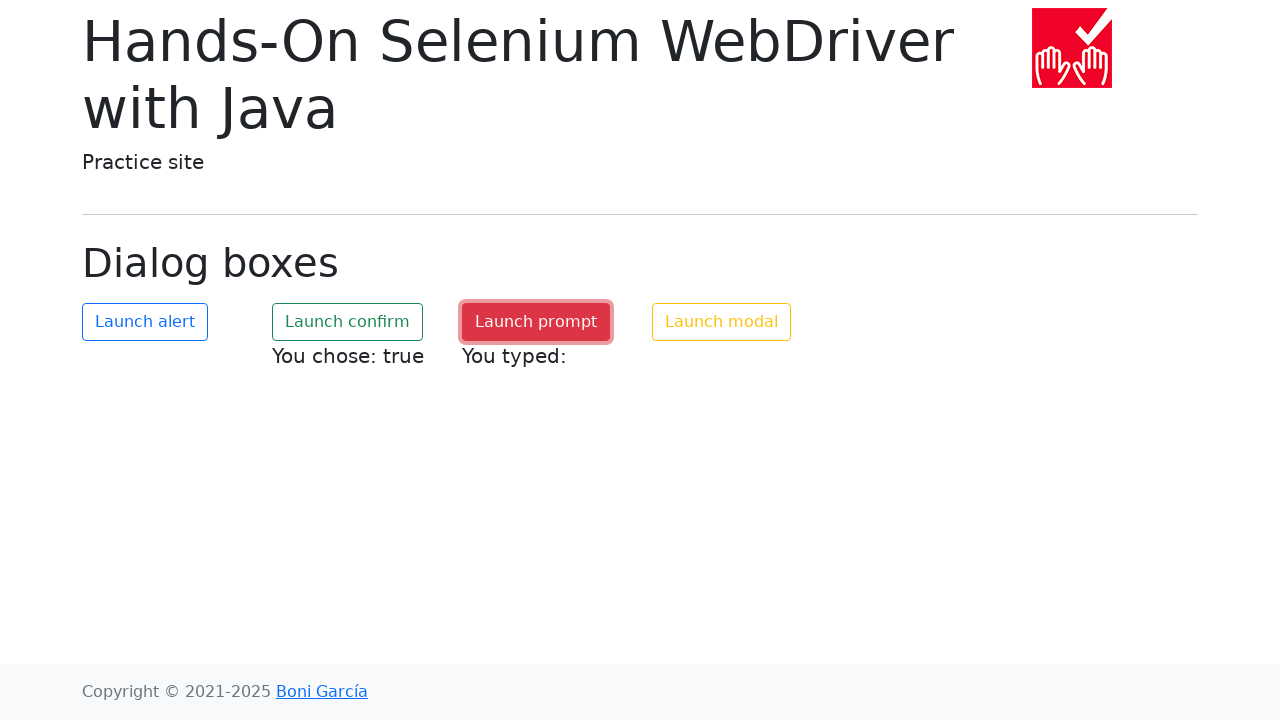

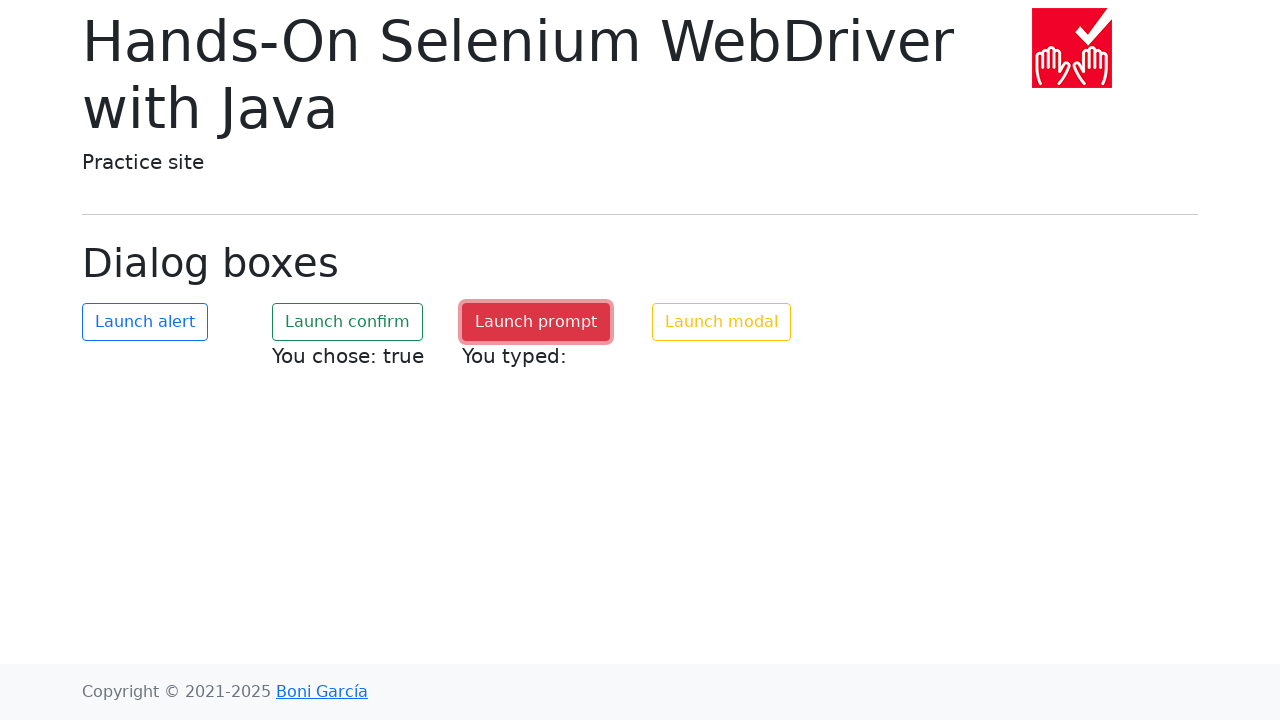